Verifies that the main product navigation menu is visible on the homepage

Starting URL: https://bookbox.ch

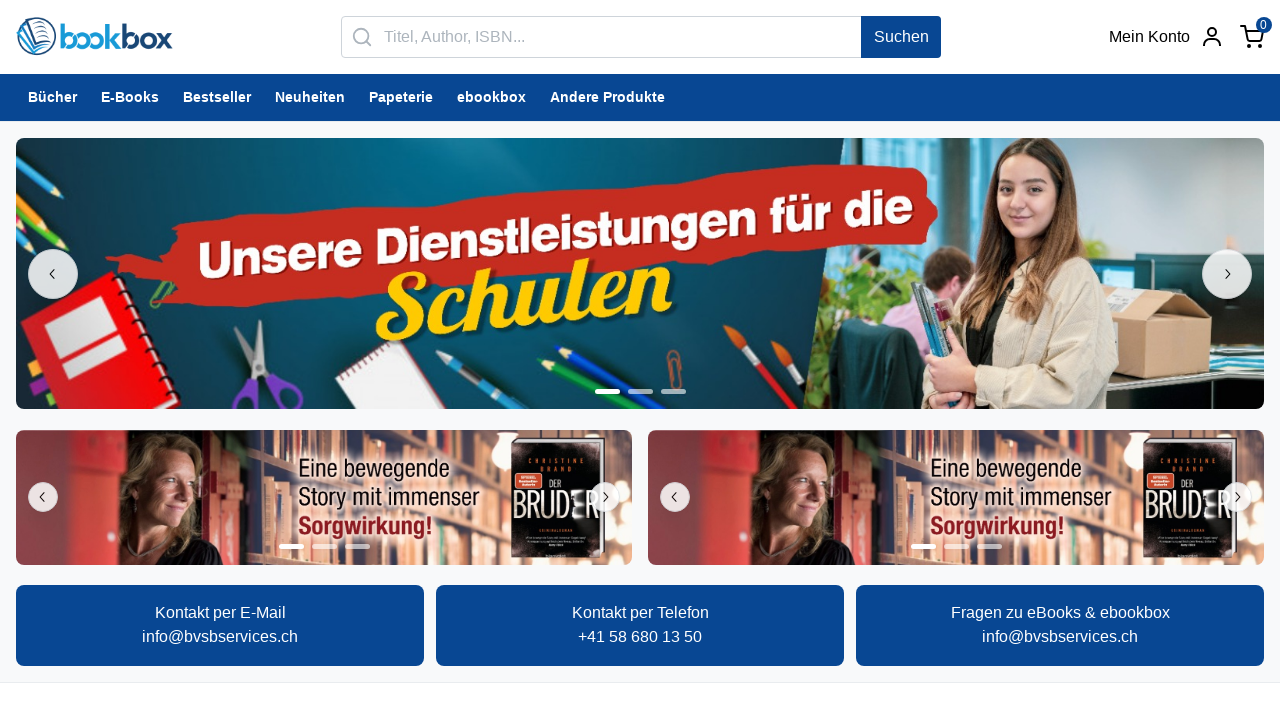

Located main product navigation menu element
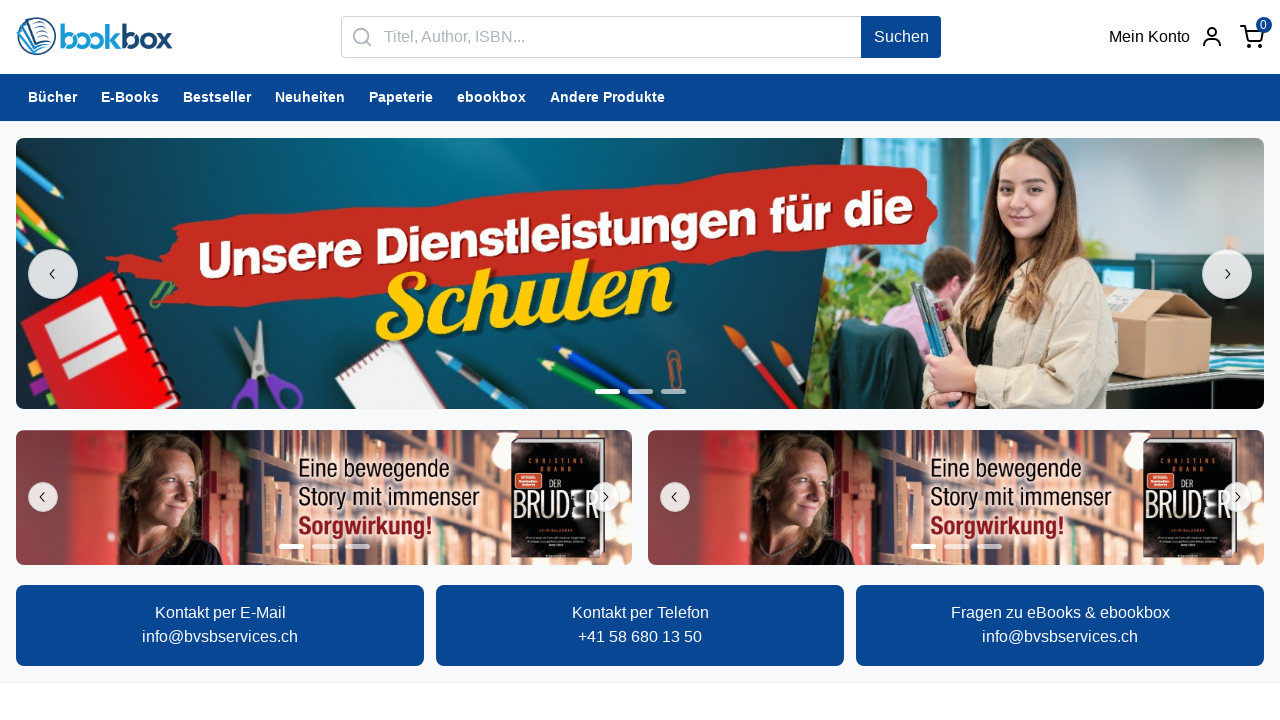

Main product navigation menu is visible on the homepage
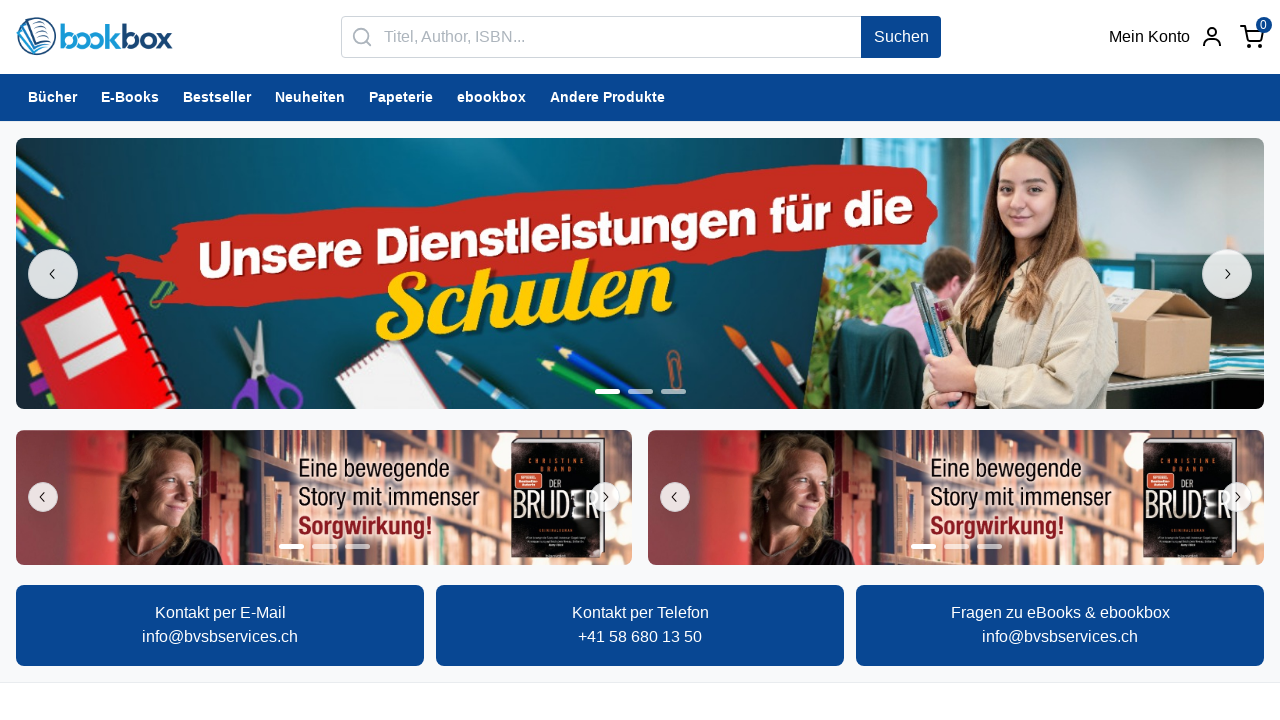

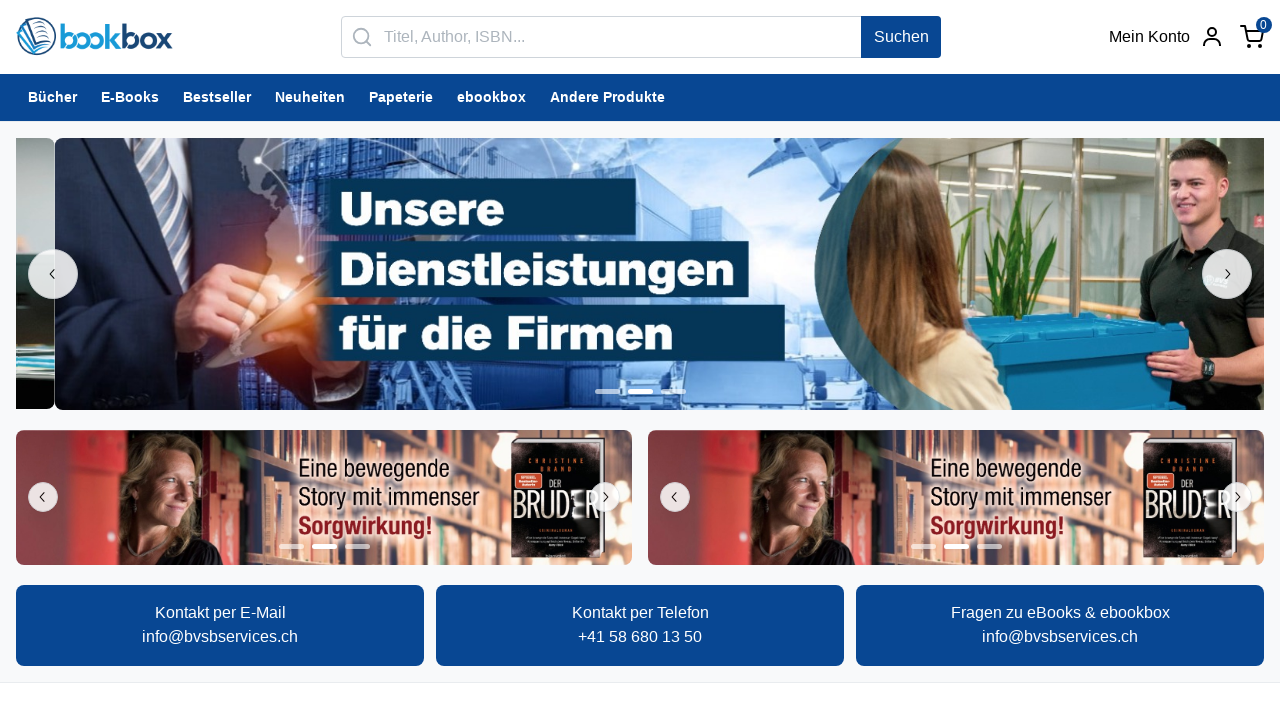